Tests a verification button click on a page and verifies that a success message is displayed

Starting URL: http://suninjuly.github.io/wait1.html

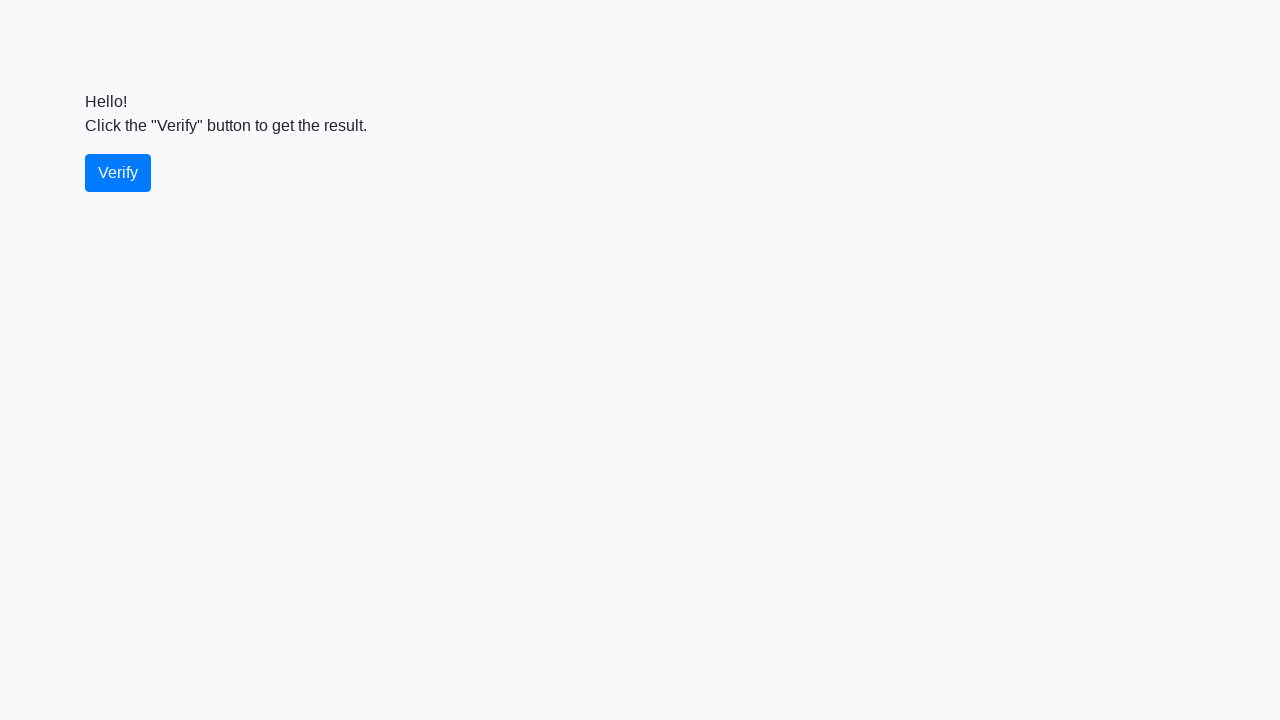

Clicked the verify button at (118, 173) on #verify
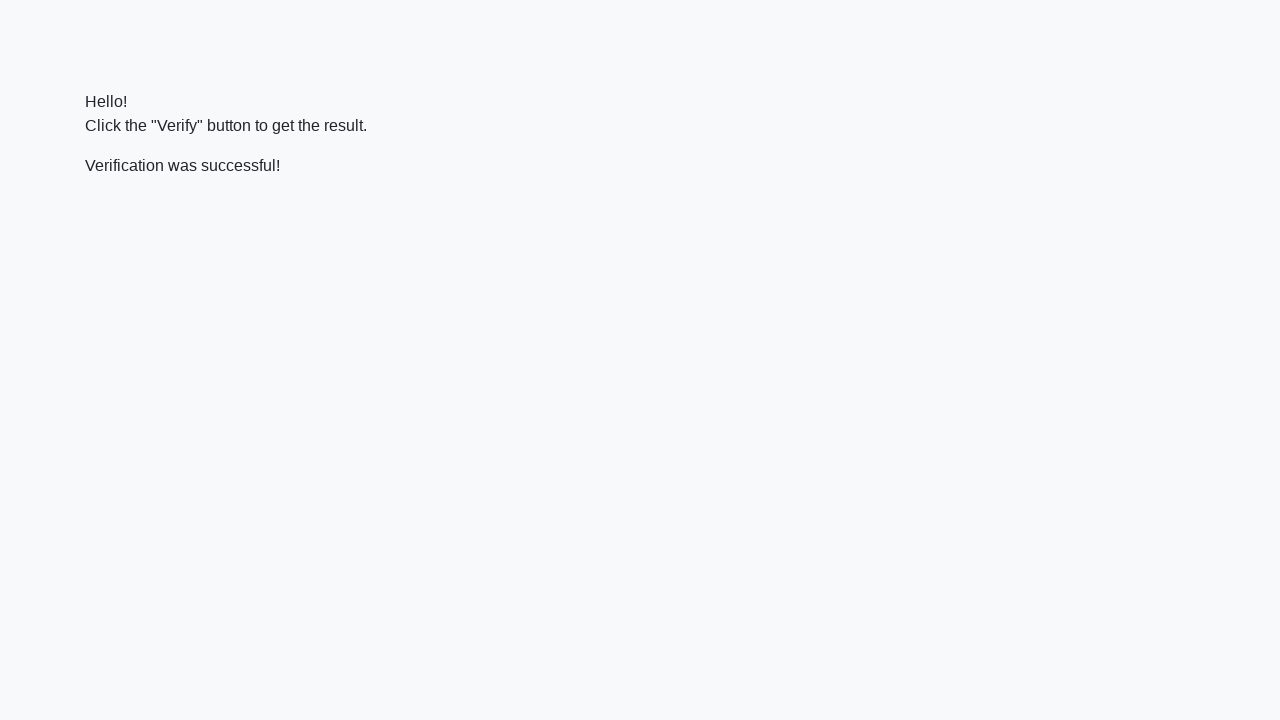

Waited for success message to appear
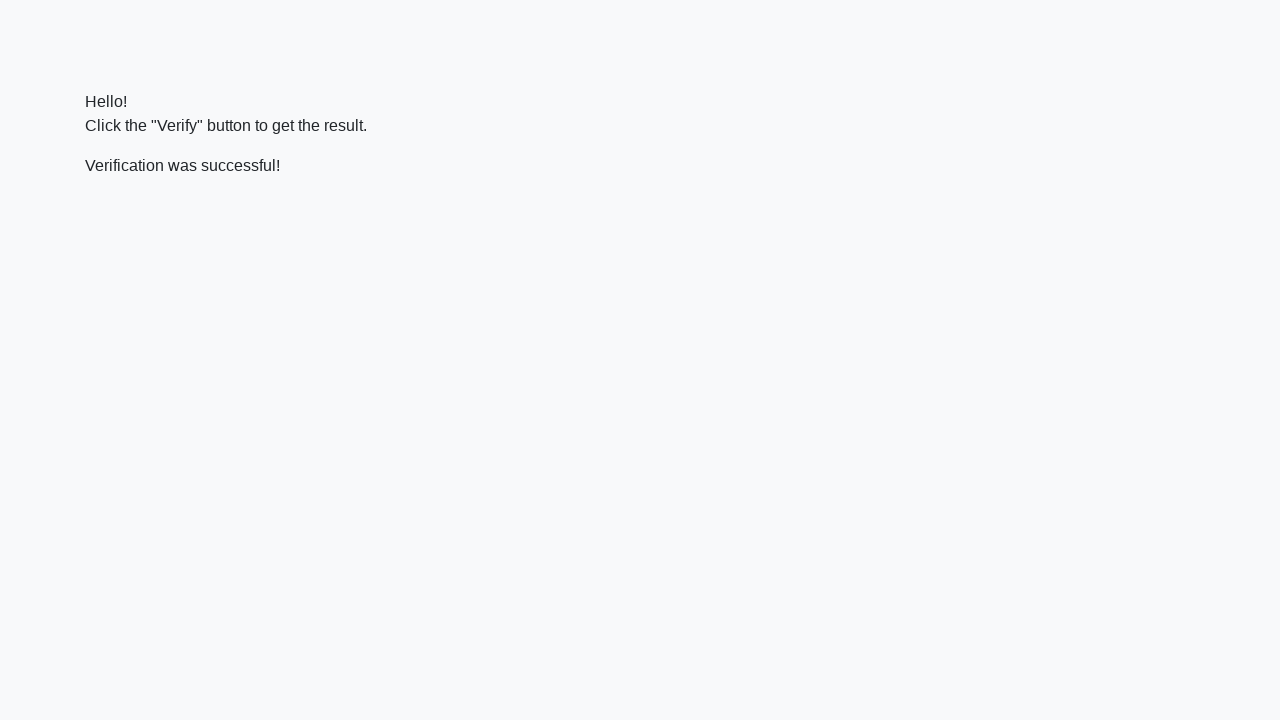

Verified that success message contains 'successful'
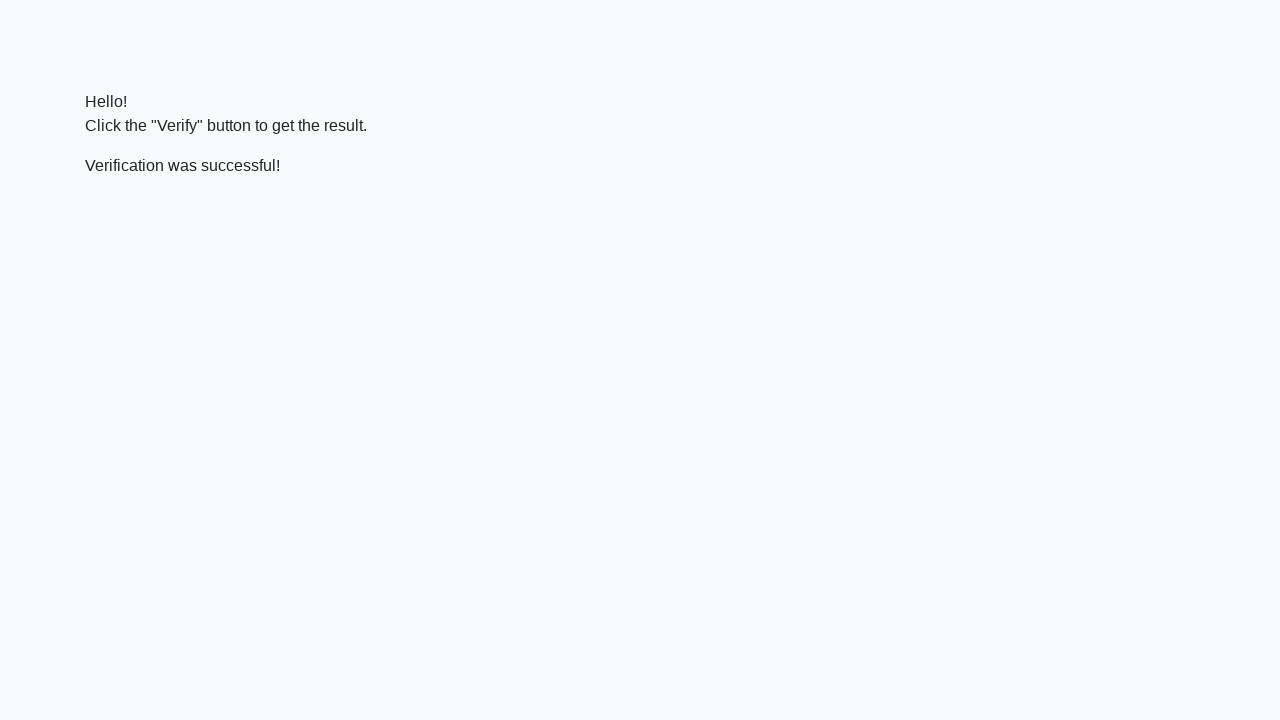

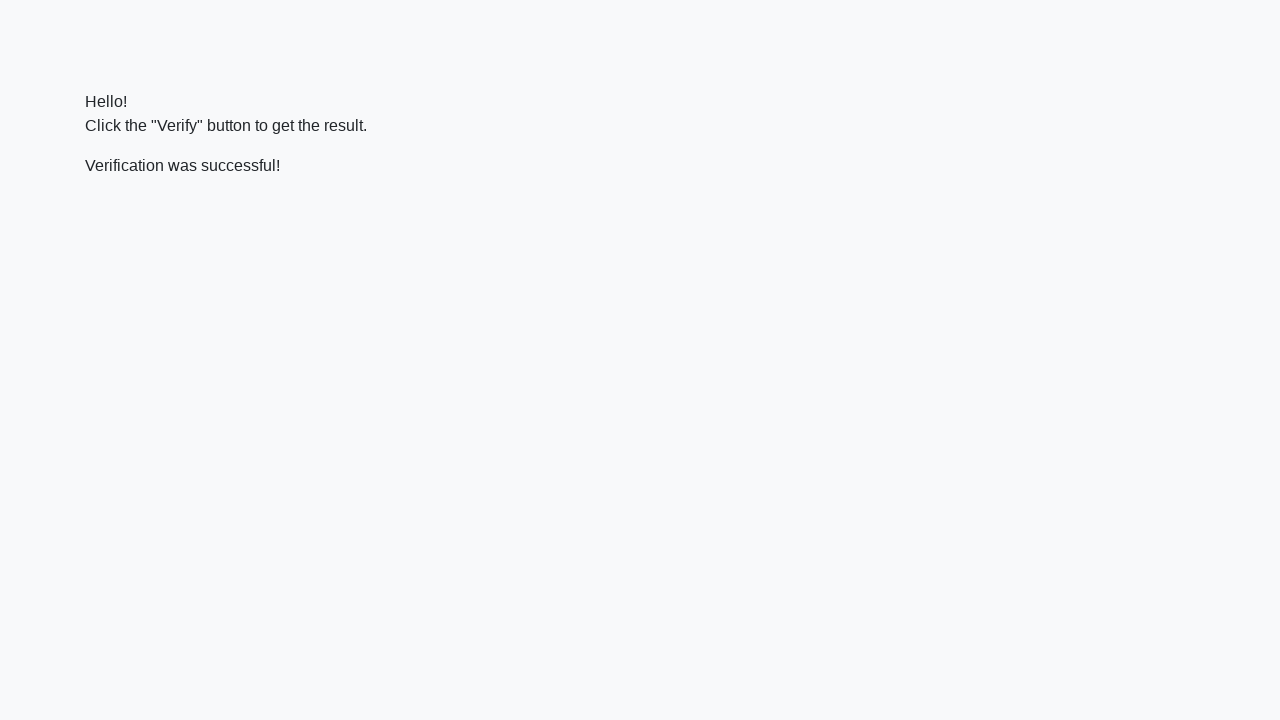